Tests adding and removing elements dynamically on a page, demonstrating how elements become stale after deletion

Starting URL: https://practice.cydeo.com/add_remove_elements/

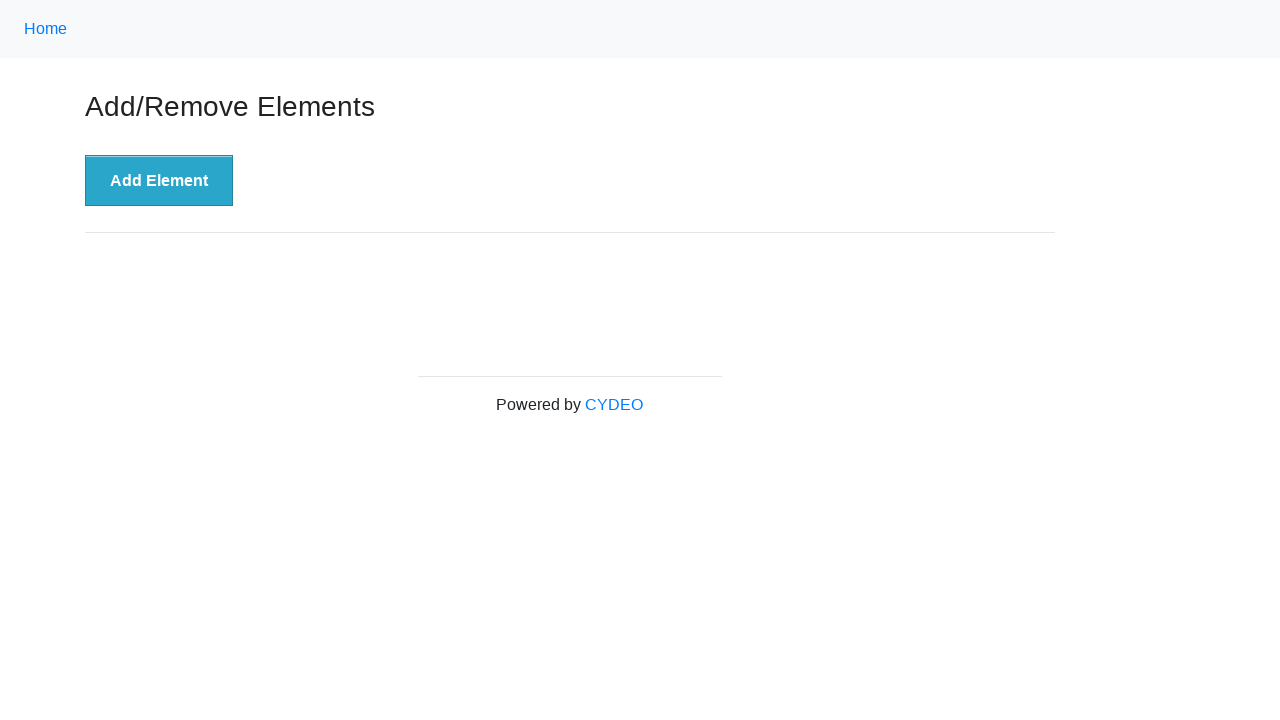

Clicked 'Add Element' button to create a new delete button at (159, 181) on button:has-text('Add Element')
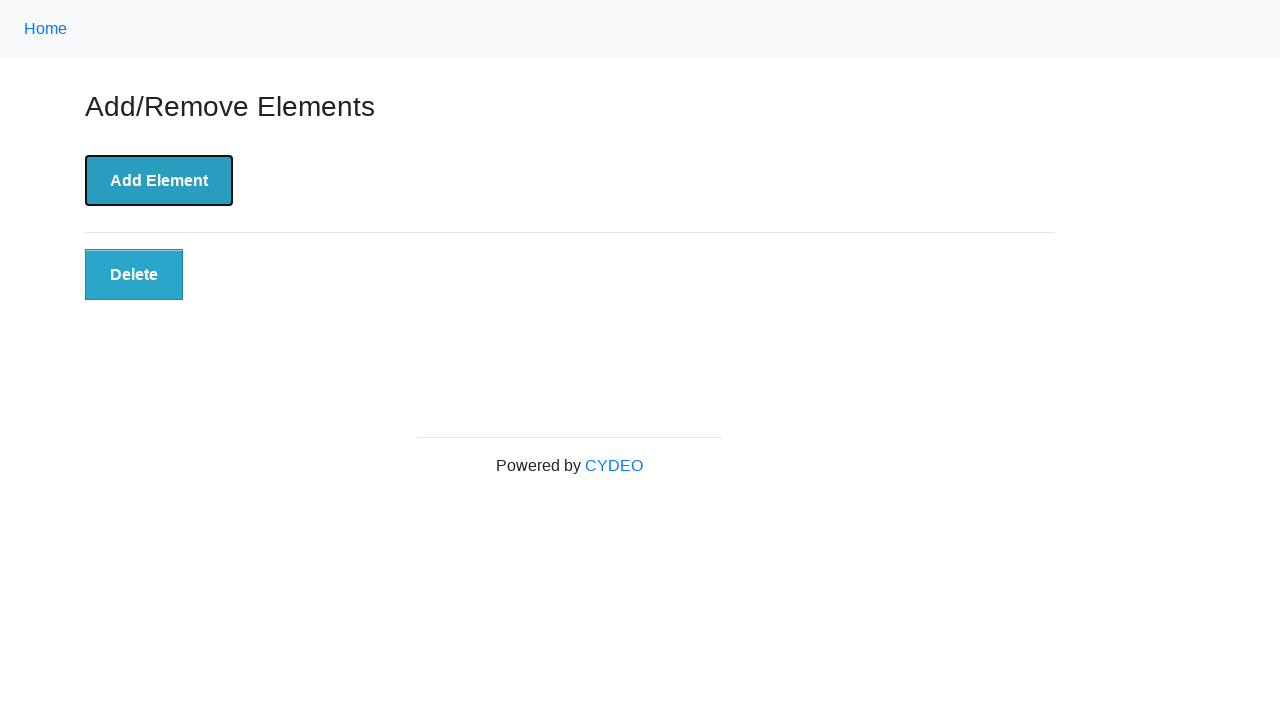

Delete button appeared on the page
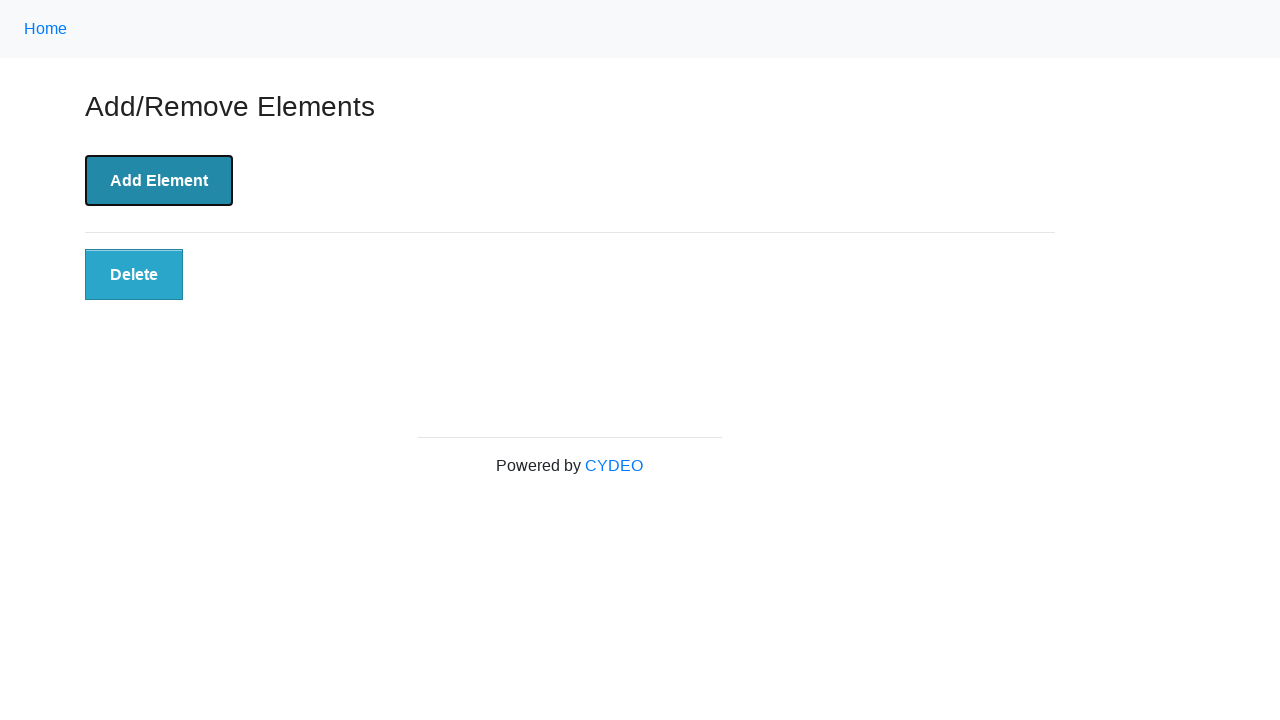

Clicked the delete button to remove it from the page at (134, 275) on xpath=//div[@id='elements']/button
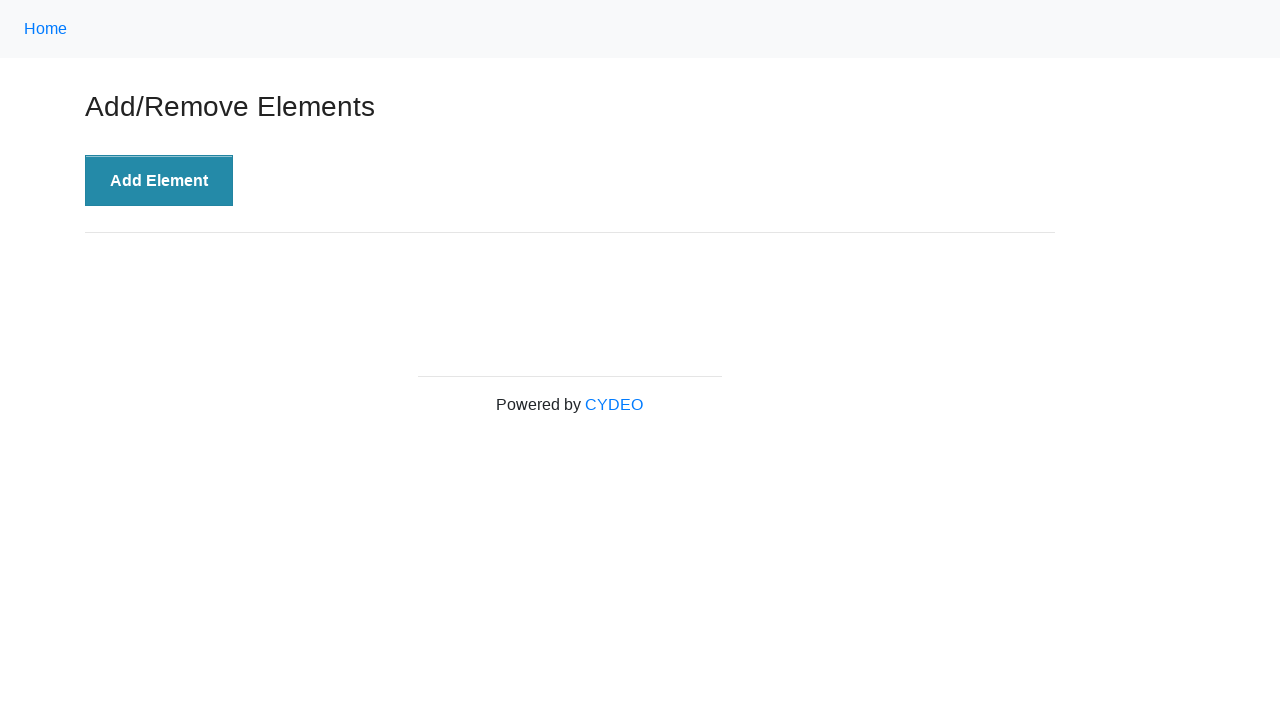

Delete button successfully removed from DOM - element is now stale
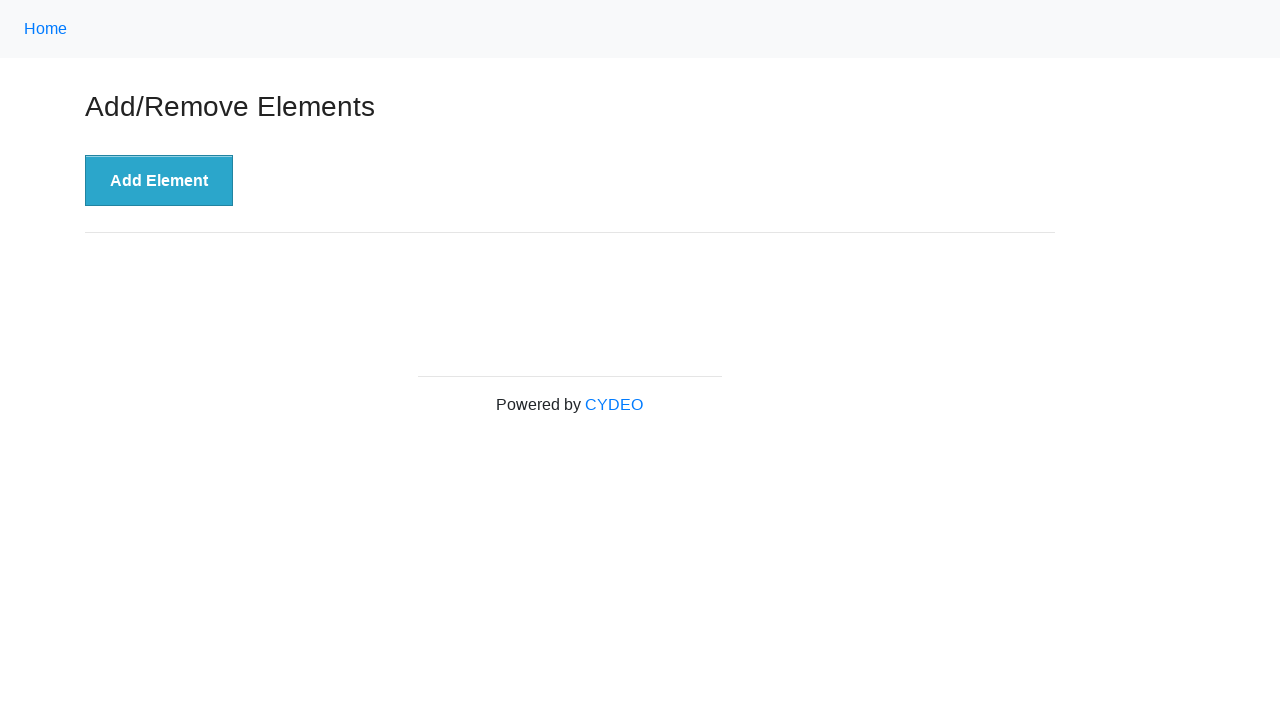

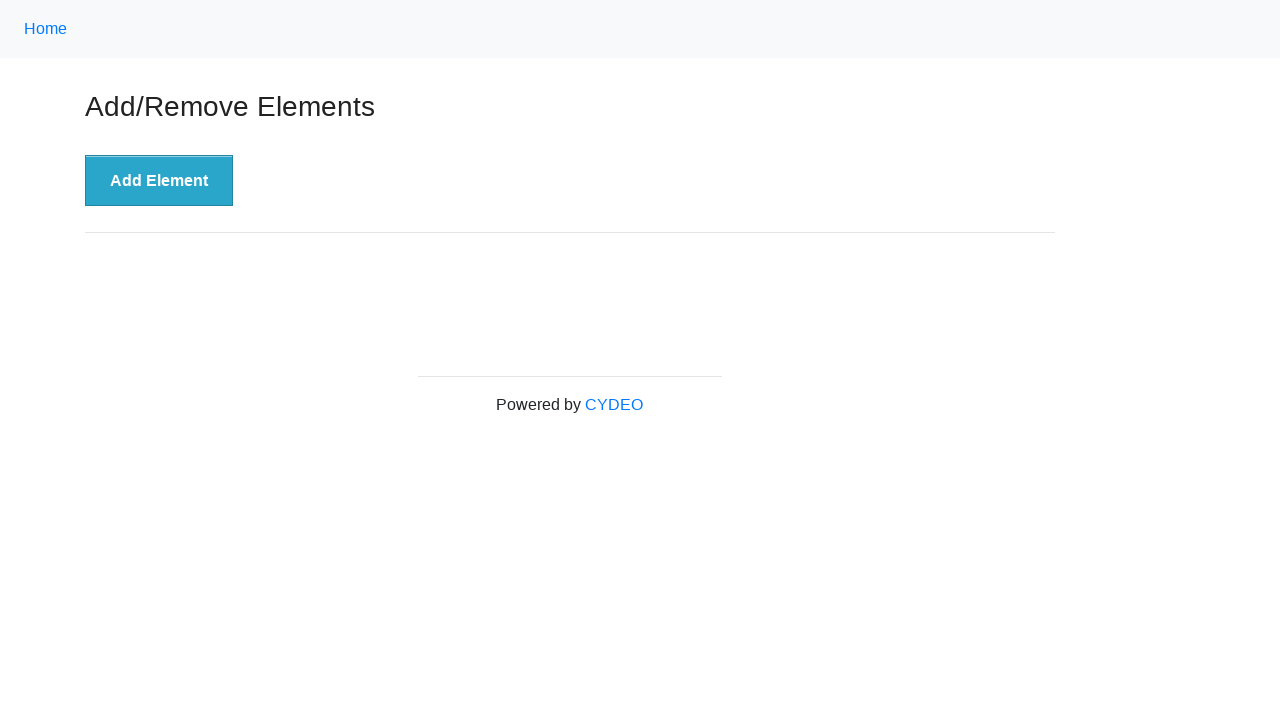